Tests the Automation Exercise website by verifying page links exist, clicking on the Products link, and checking that the special offer element is visible on the products page.

Starting URL: https://www.automationexercise.com/

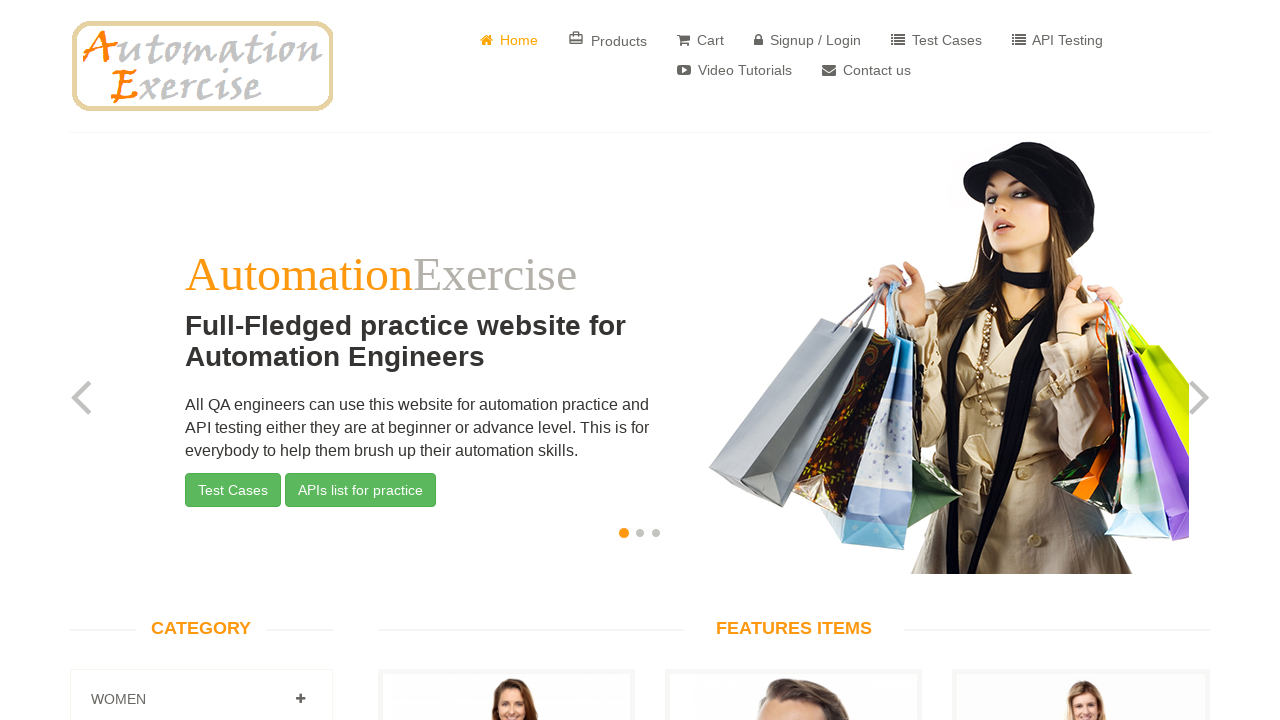

Waited for page links to load
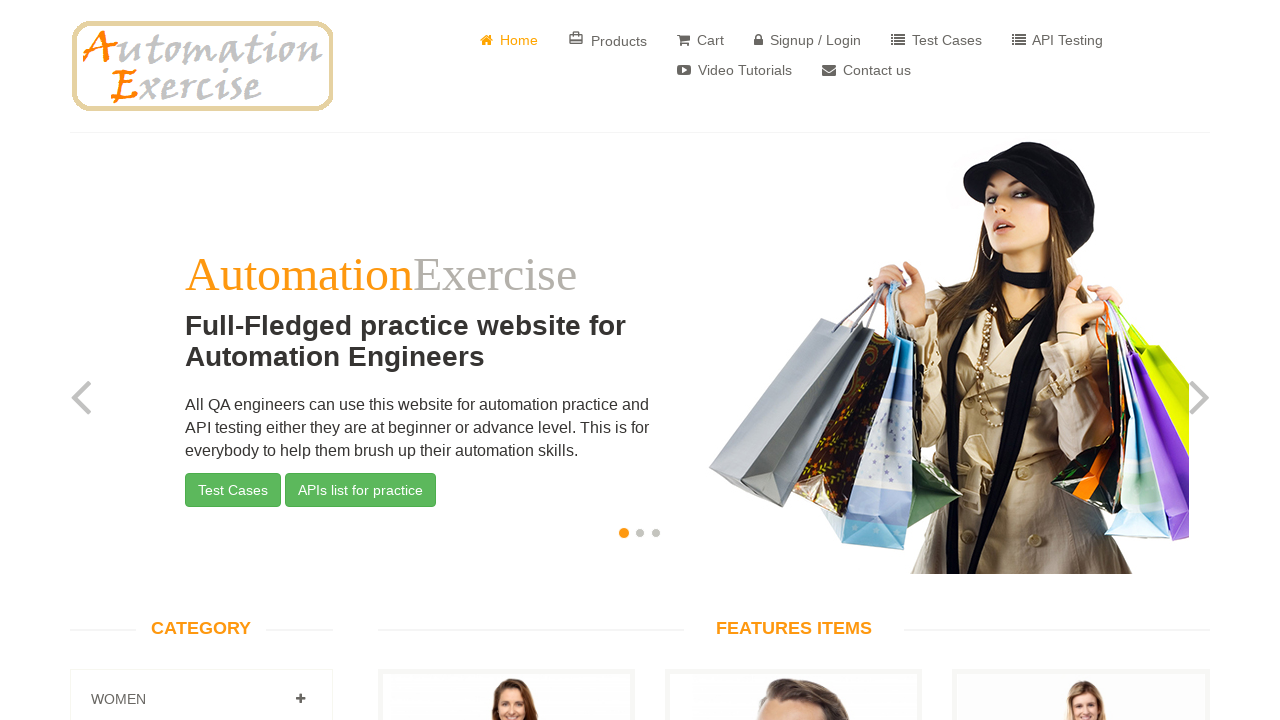

Clicked on Products link at (608, 40) on a:has-text('Products')
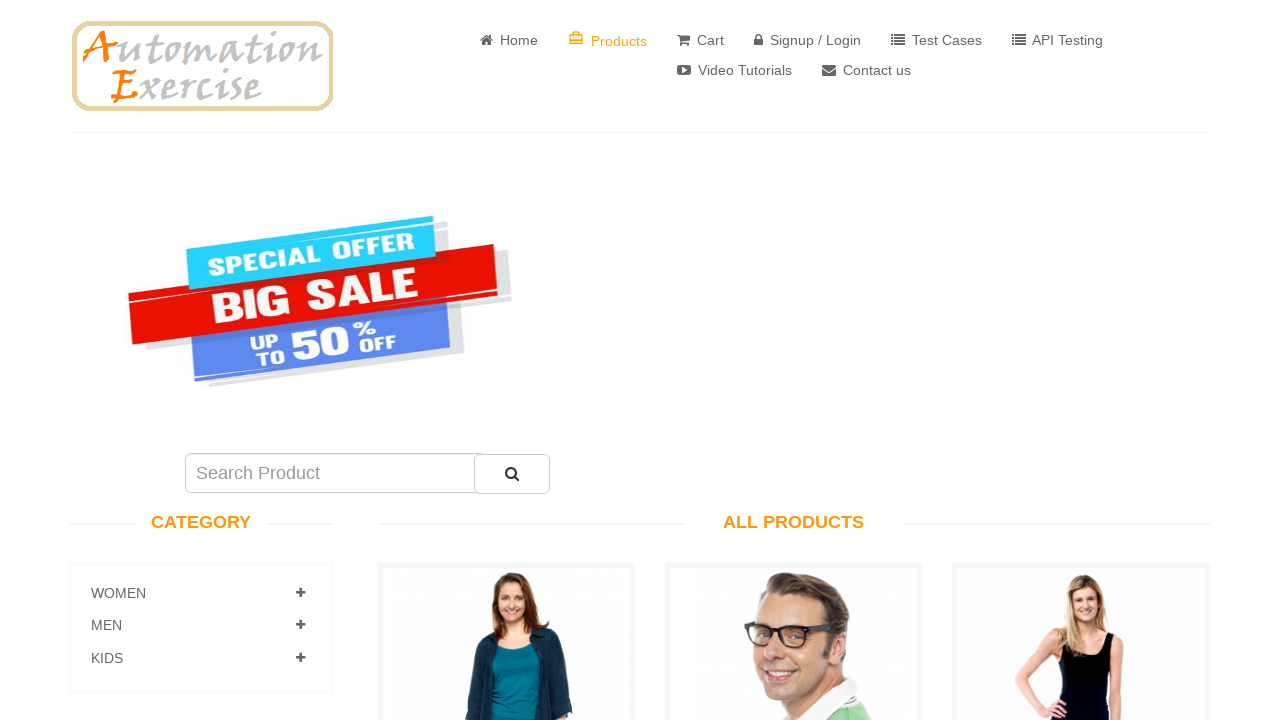

Verified special offer element is visible on products page
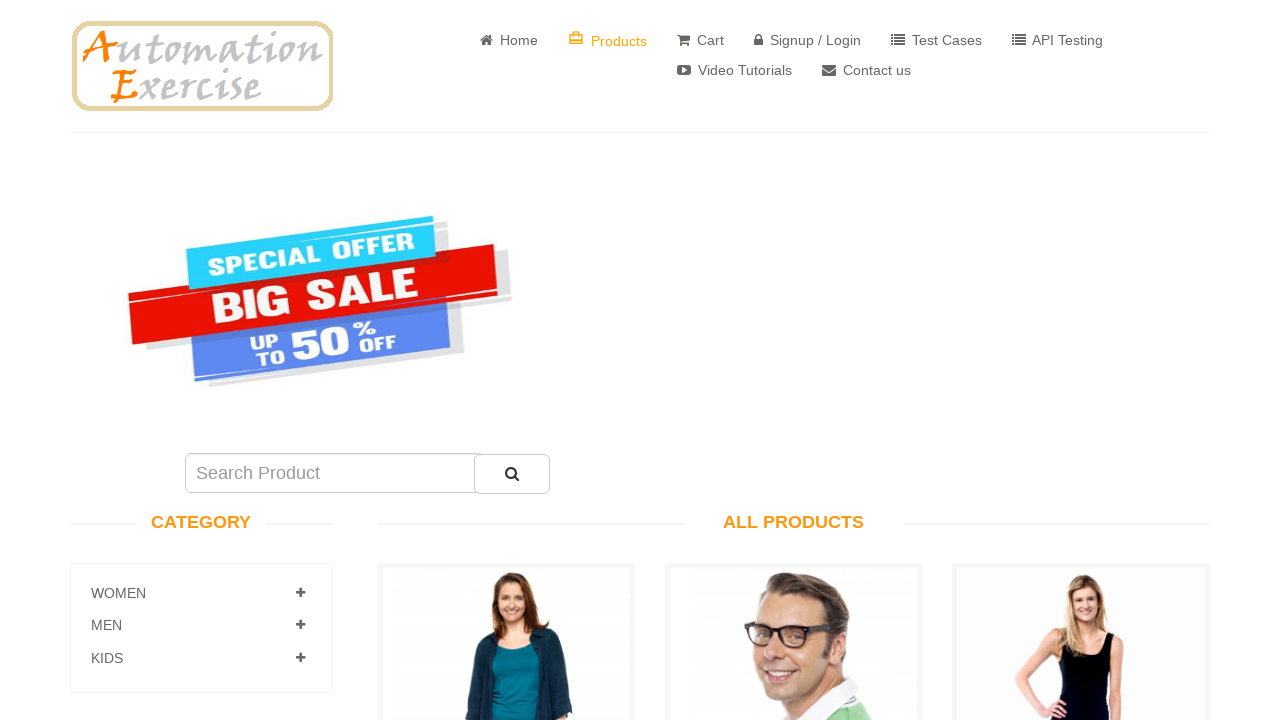

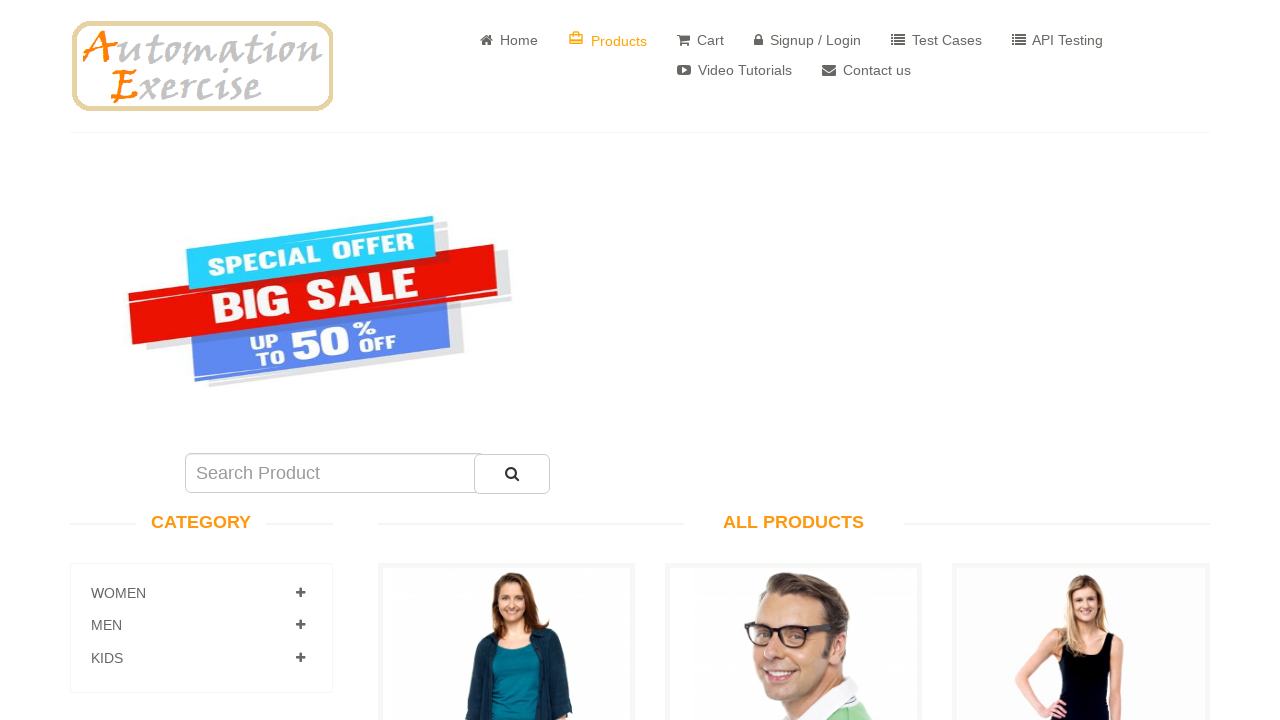